Navigates to the JSS Science and Technology University website and waits for it to load. The original script also set network throttling conditions which is a Selenium-specific feature.

Starting URL: https://jssstuniv.in/

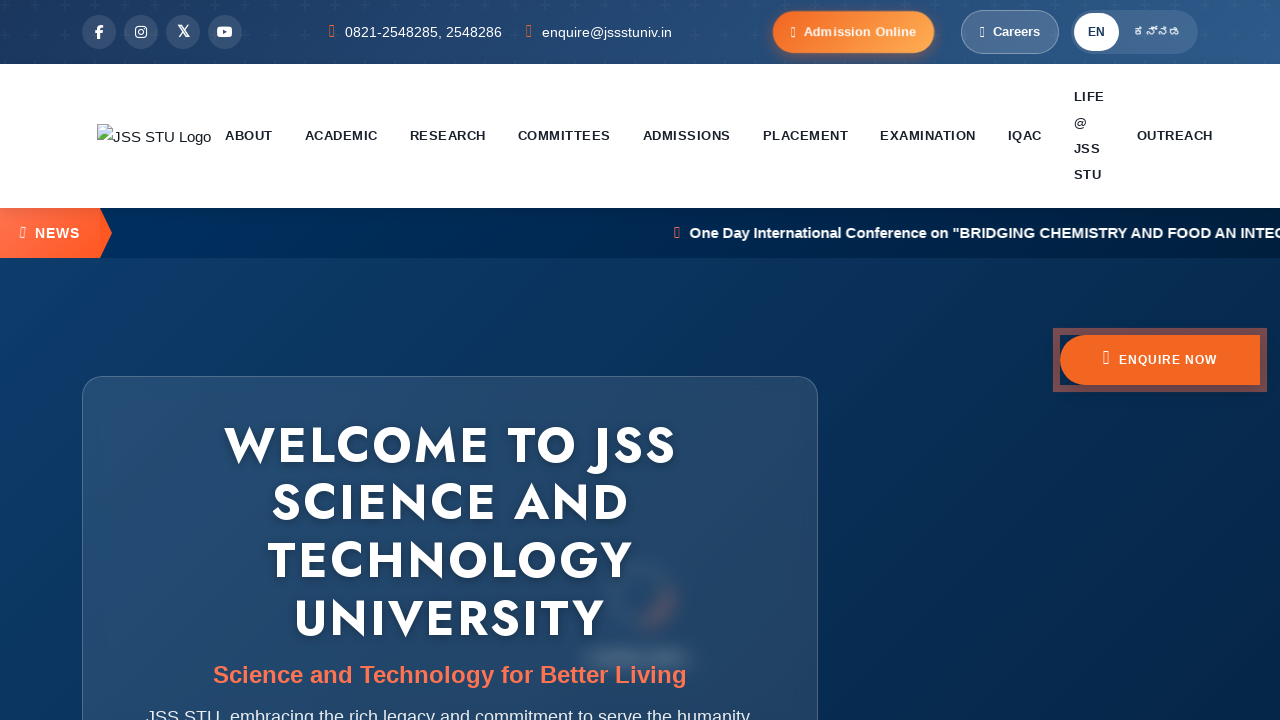

Waited for page to reach domcontentloaded state
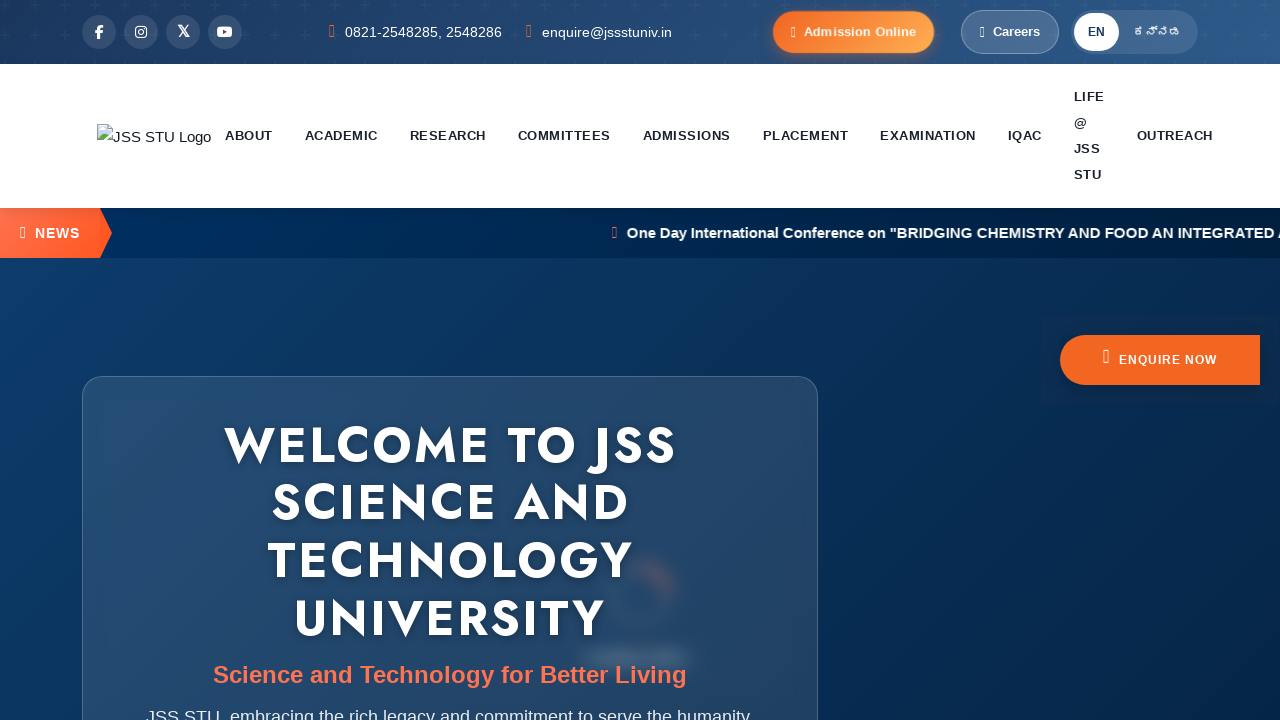

Verified body element is present on JSS Science and Technology University website
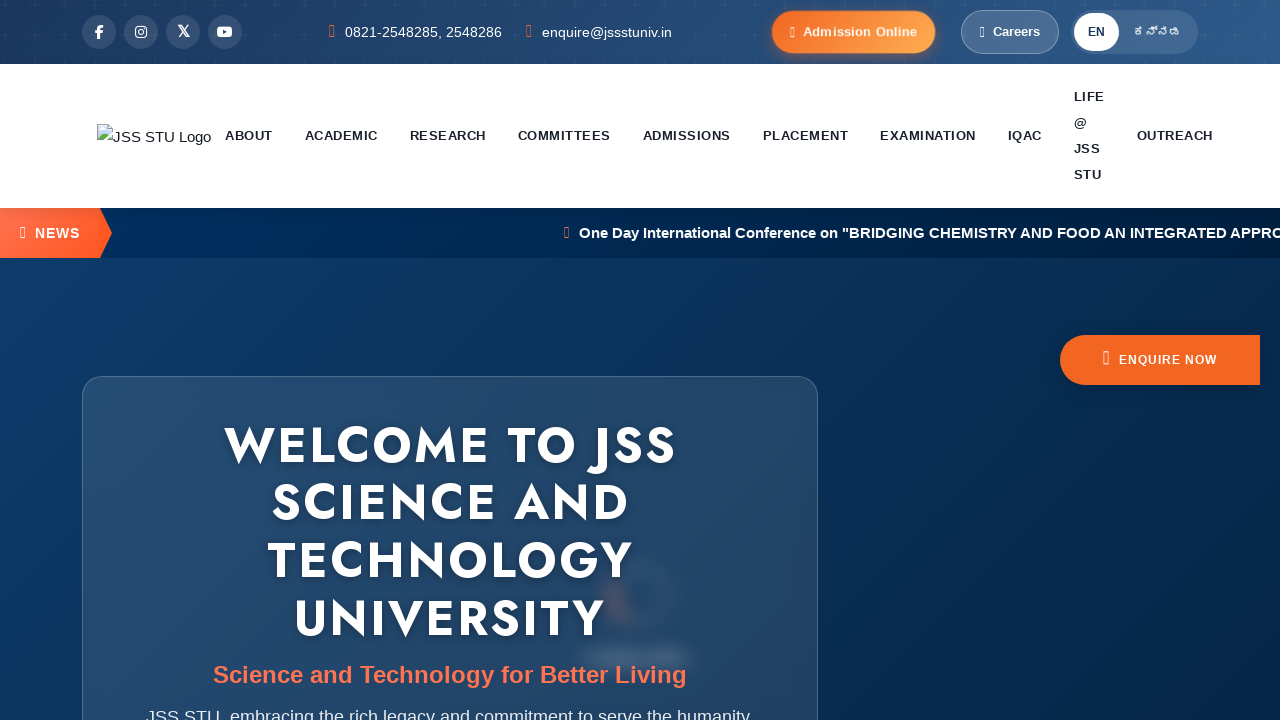

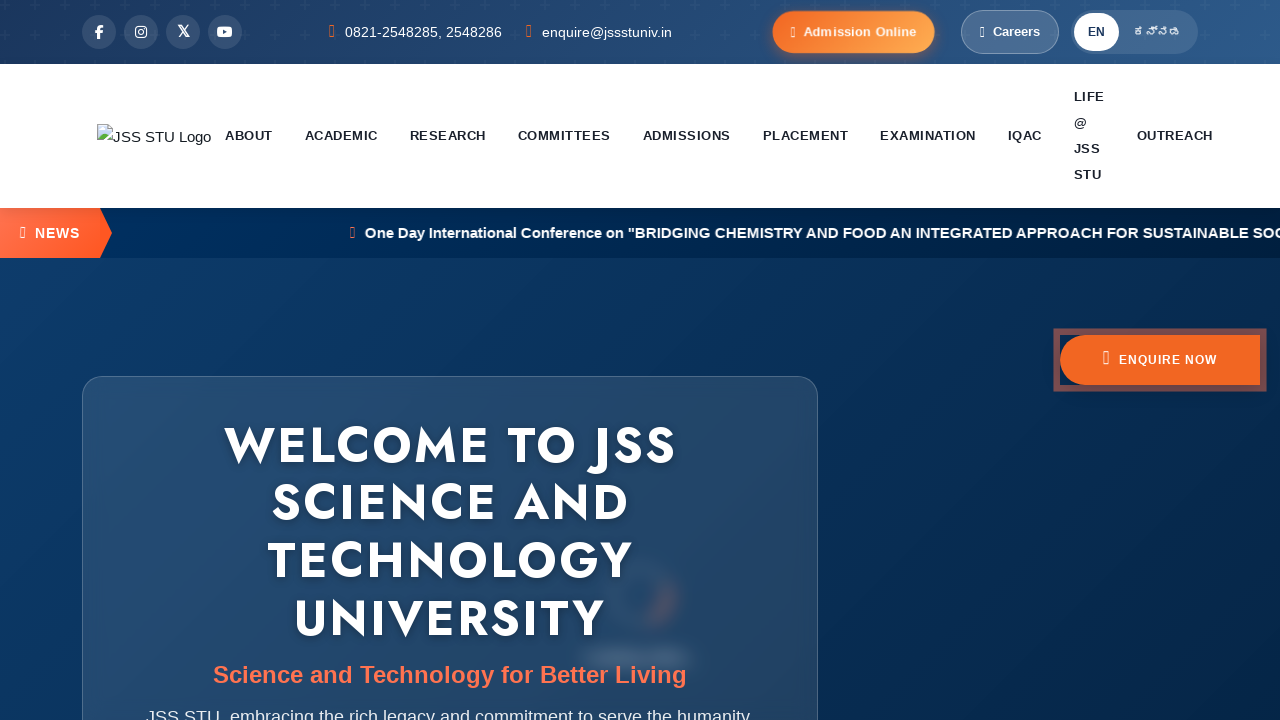